Tests filtering to display only active (incomplete) todo items

Starting URL: https://demo.playwright.dev/todomvc

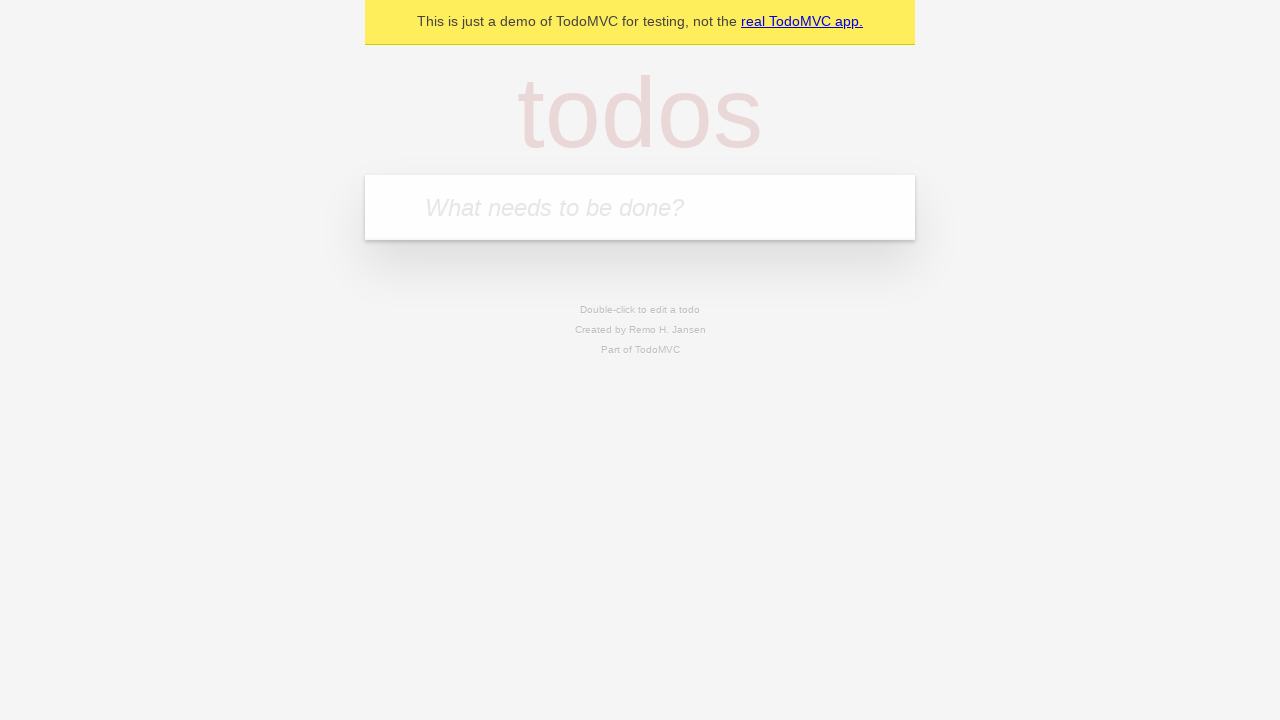

Located the 'What needs to be done?' input field
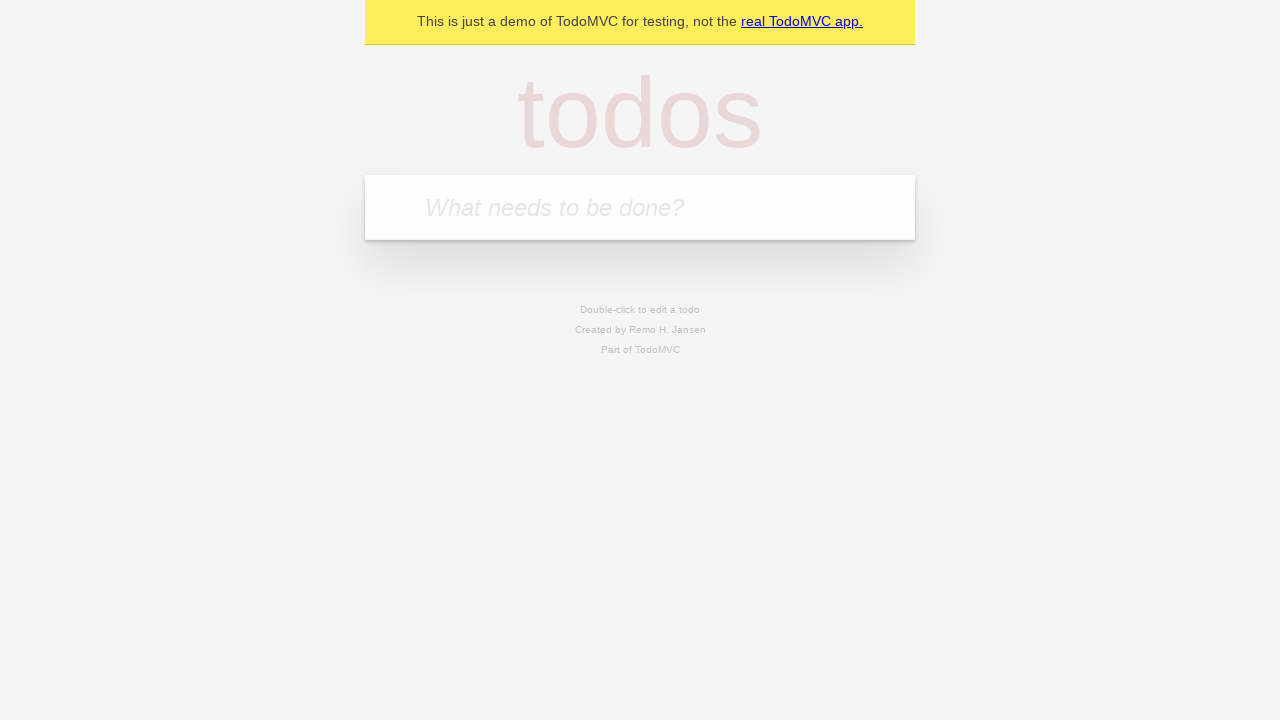

Filled todo input with 'draft Christmas Party plans' on internal:attr=[placeholder="What needs to be done?"i]
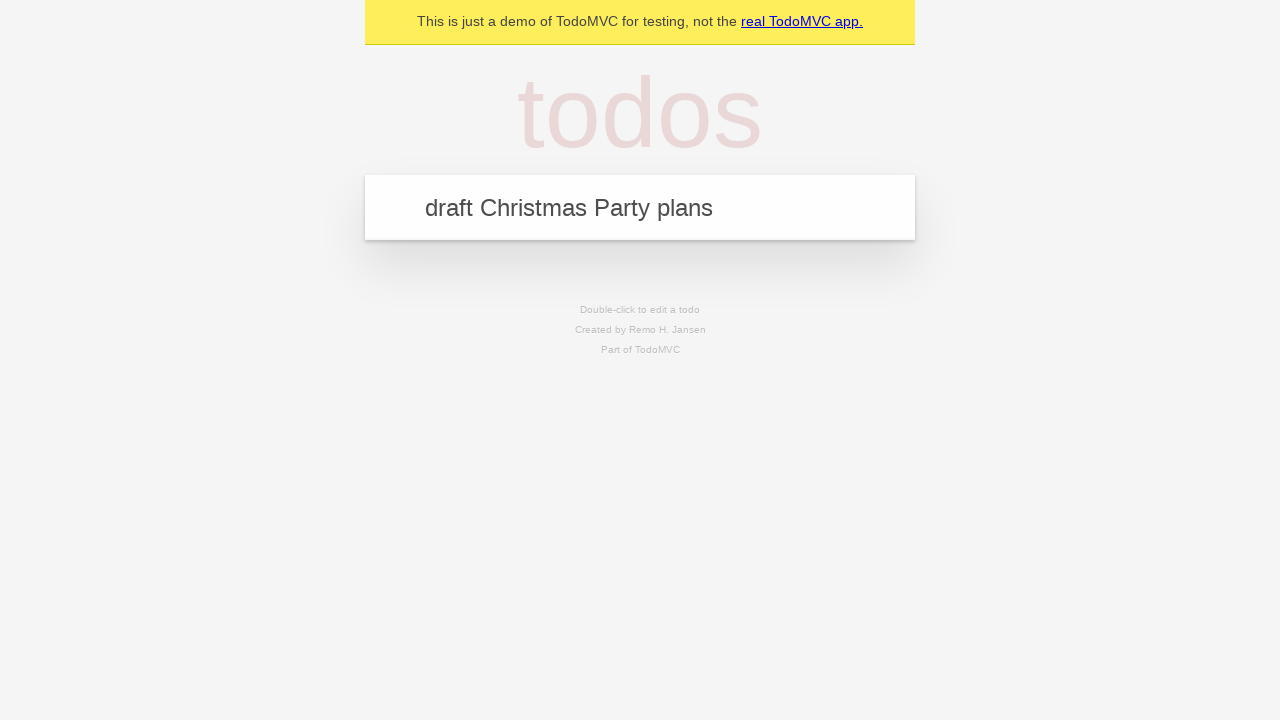

Pressed Enter to create todo item 'draft Christmas Party plans' on internal:attr=[placeholder="What needs to be done?"i]
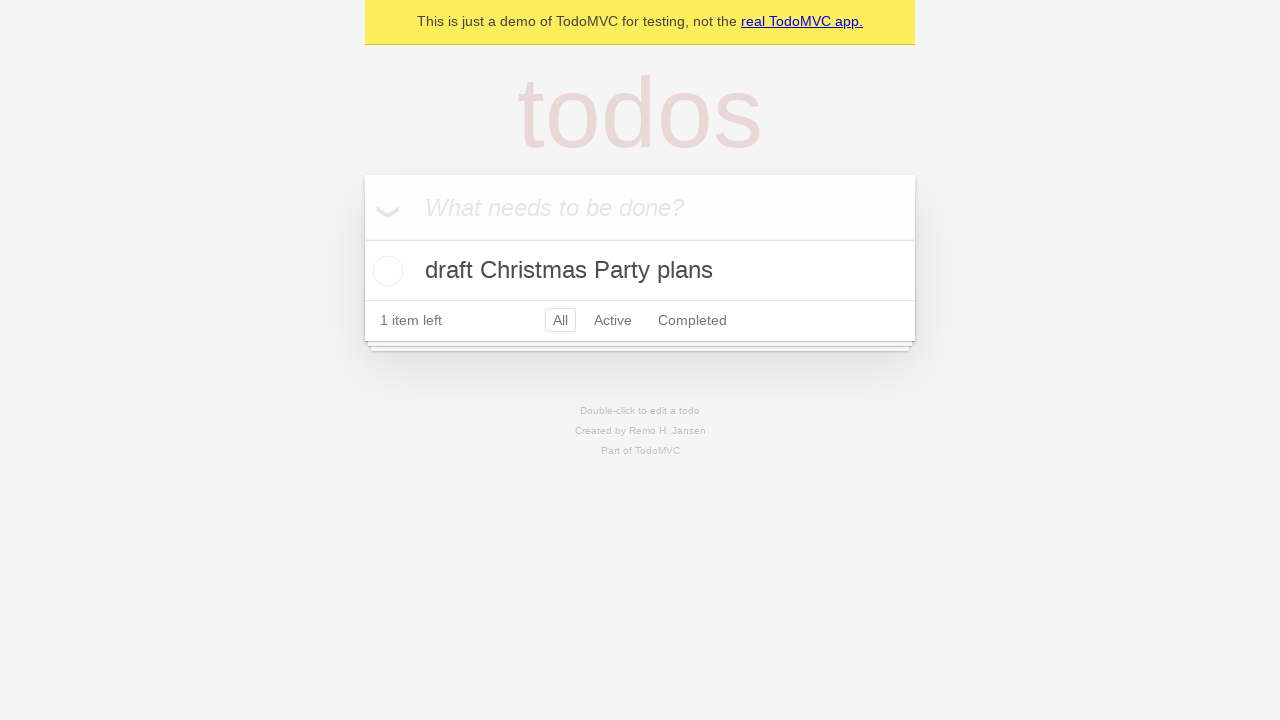

Filled todo input with 'tell HR about the party' on internal:attr=[placeholder="What needs to be done?"i]
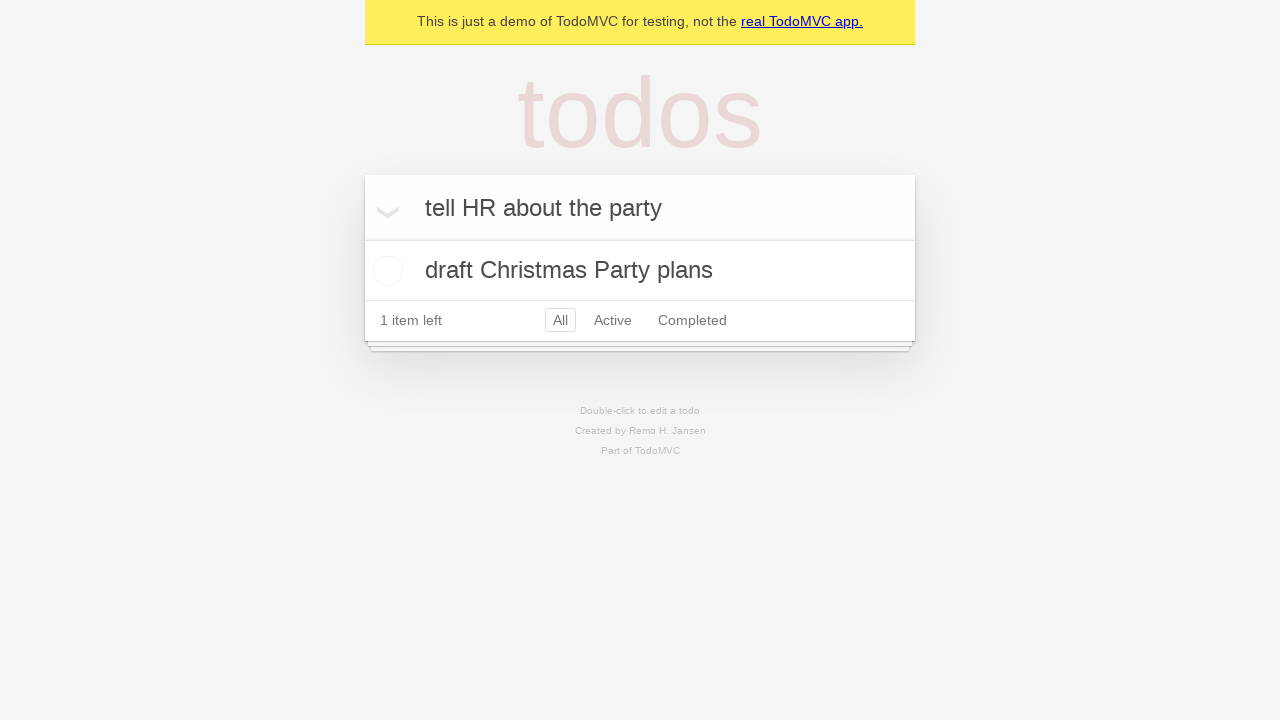

Pressed Enter to create todo item 'tell HR about the party' on internal:attr=[placeholder="What needs to be done?"i]
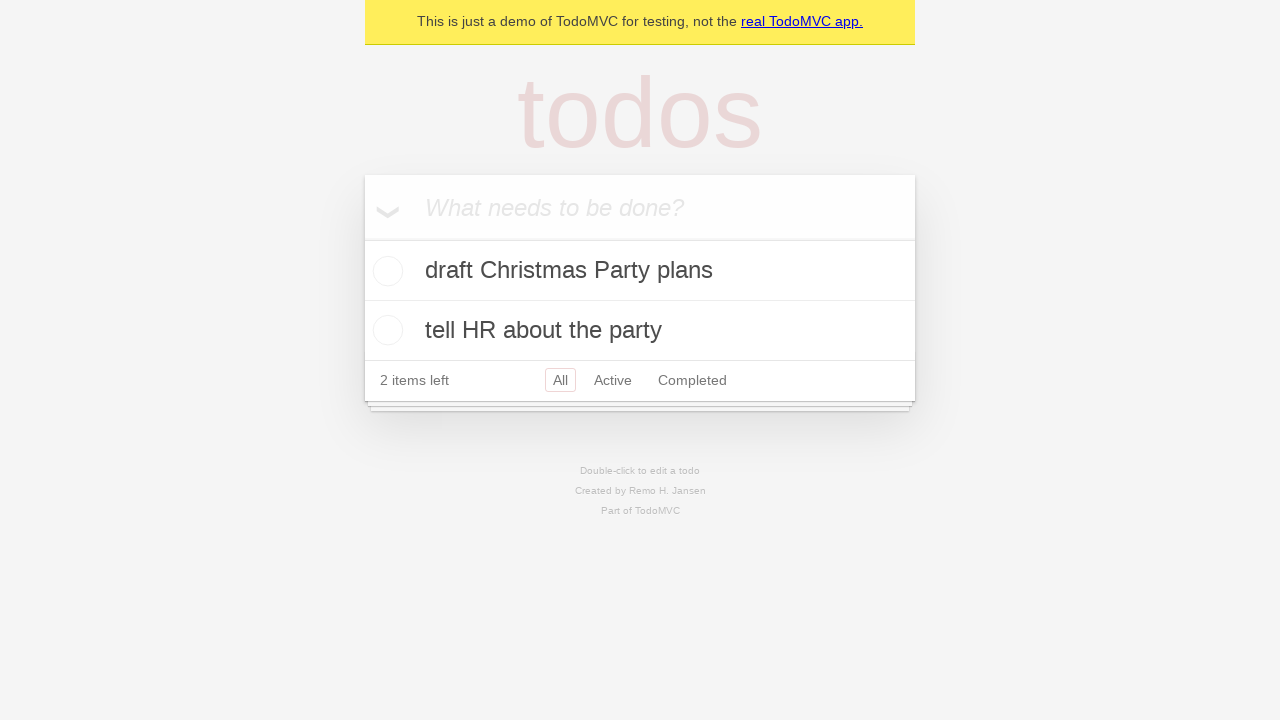

Filled todo input with 'send party budget over to Finance' on internal:attr=[placeholder="What needs to be done?"i]
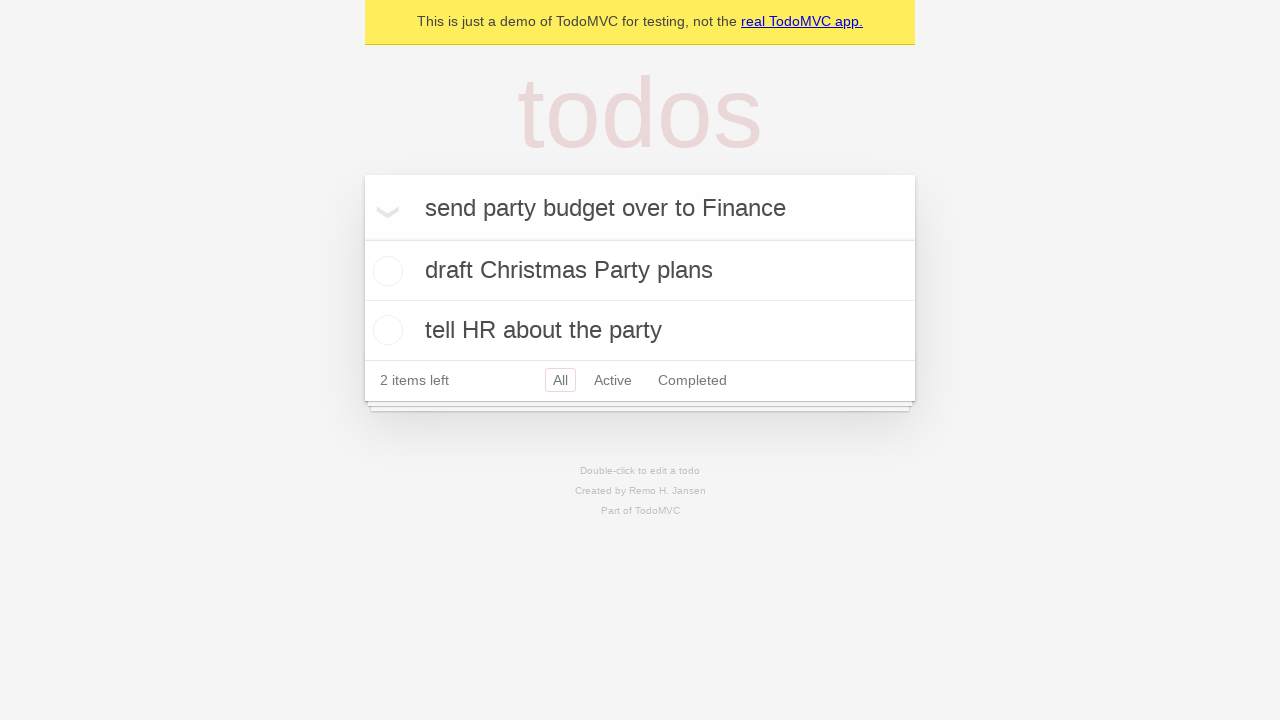

Pressed Enter to create todo item 'send party budget over to Finance' on internal:attr=[placeholder="What needs to be done?"i]
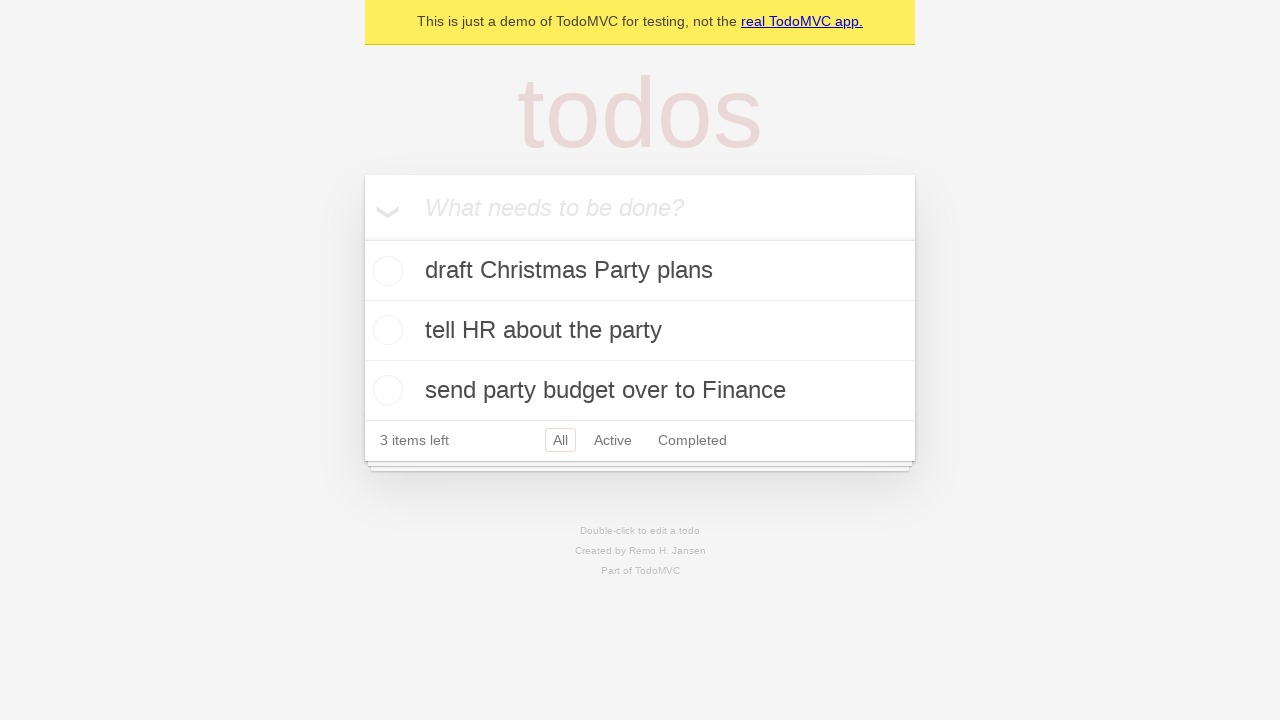

Filled todo input with 'get the party accepted by Management' on internal:attr=[placeholder="What needs to be done?"i]
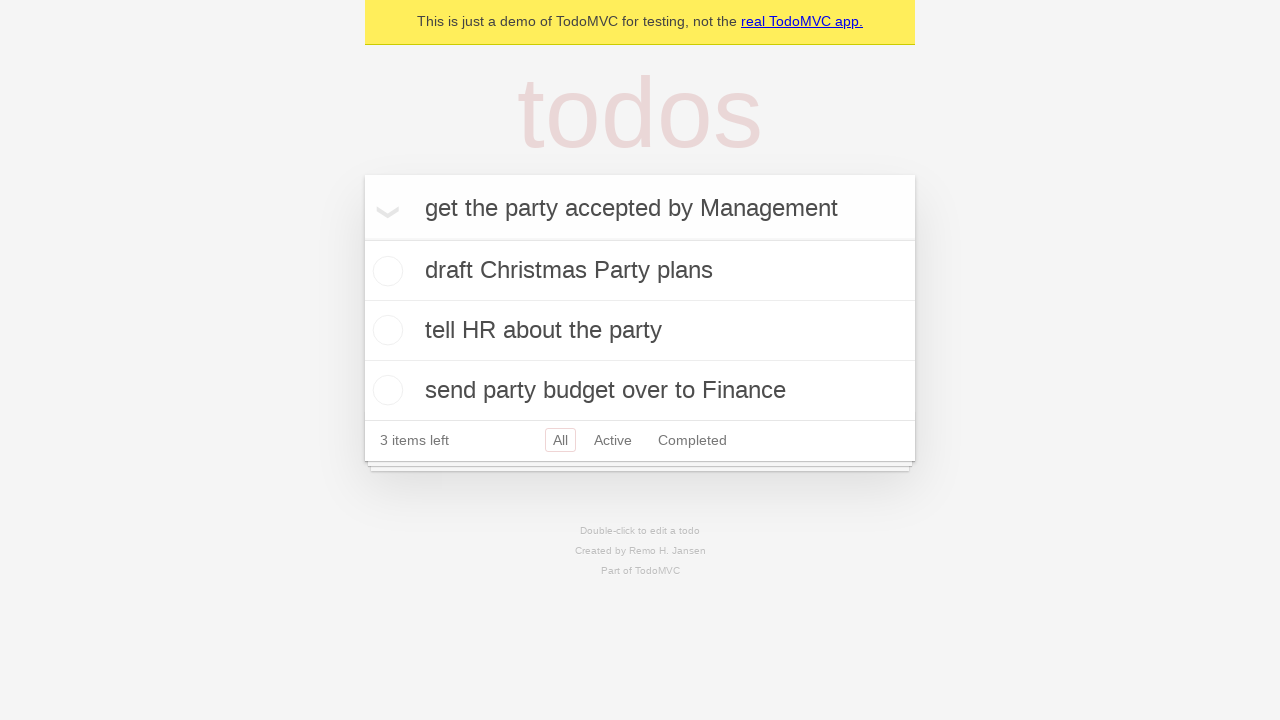

Pressed Enter to create todo item 'get the party accepted by Management' on internal:attr=[placeholder="What needs to be done?"i]
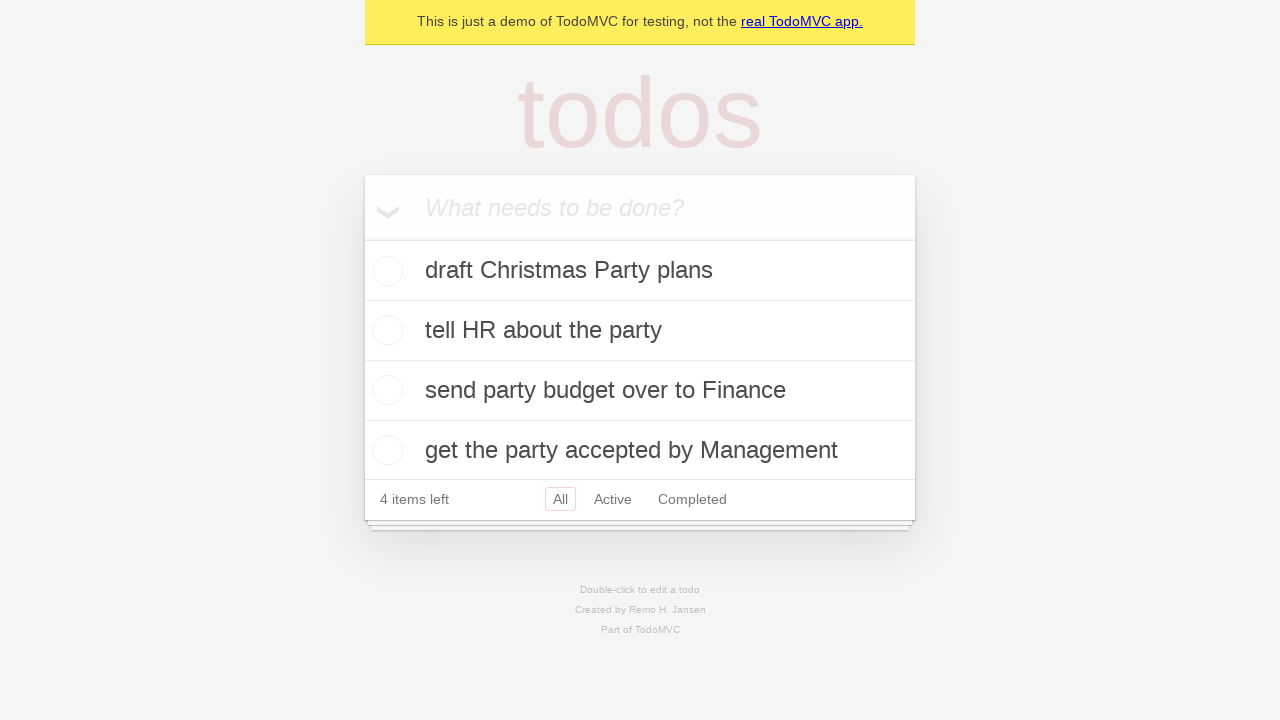

Checked the second todo item to mark it as complete at (385, 330) on internal:testid=[data-testid="todo-item"s] >> nth=1 >> internal:role=checkbox
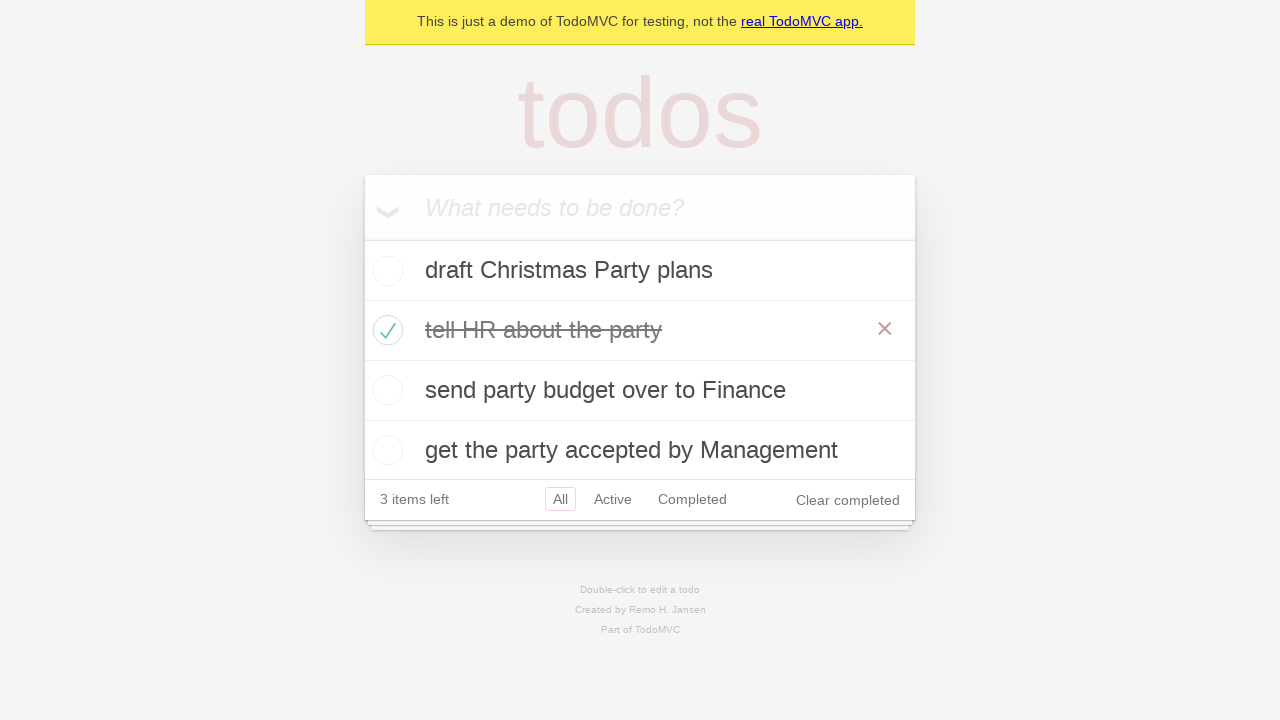

Clicked the 'Active' filter to display only incomplete todo items at (613, 499) on internal:role=link[name="Active"i]
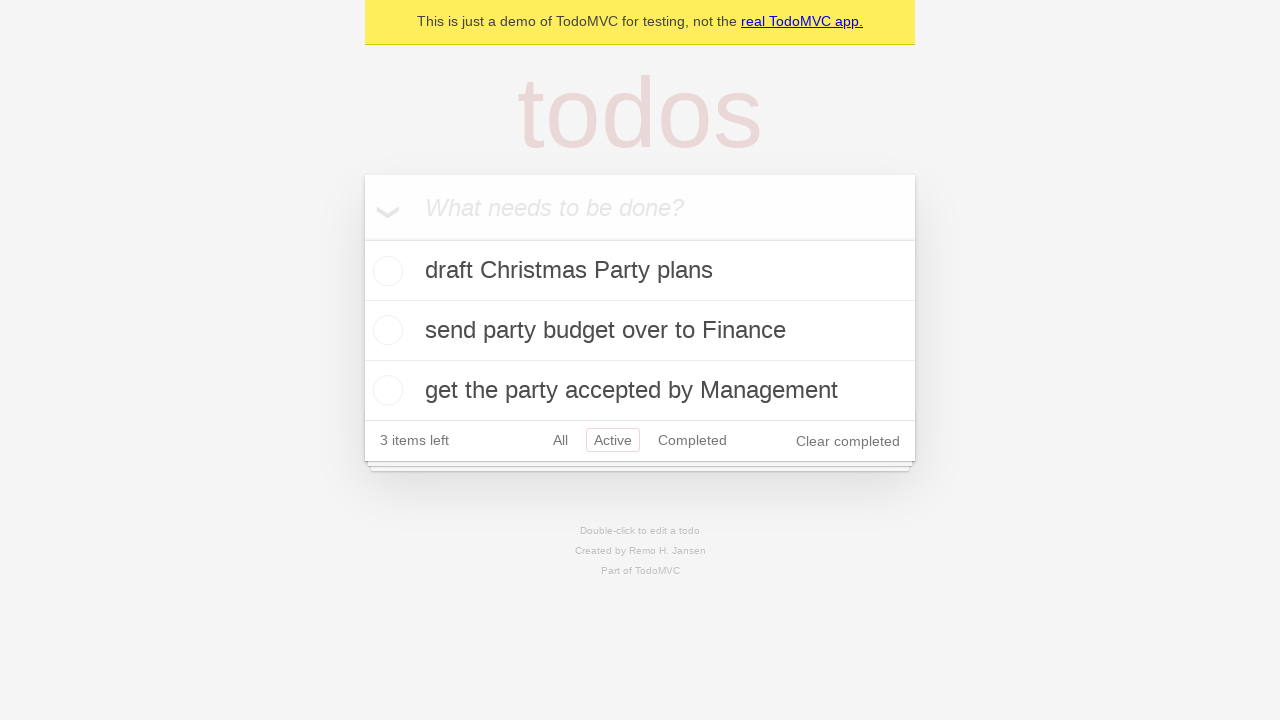

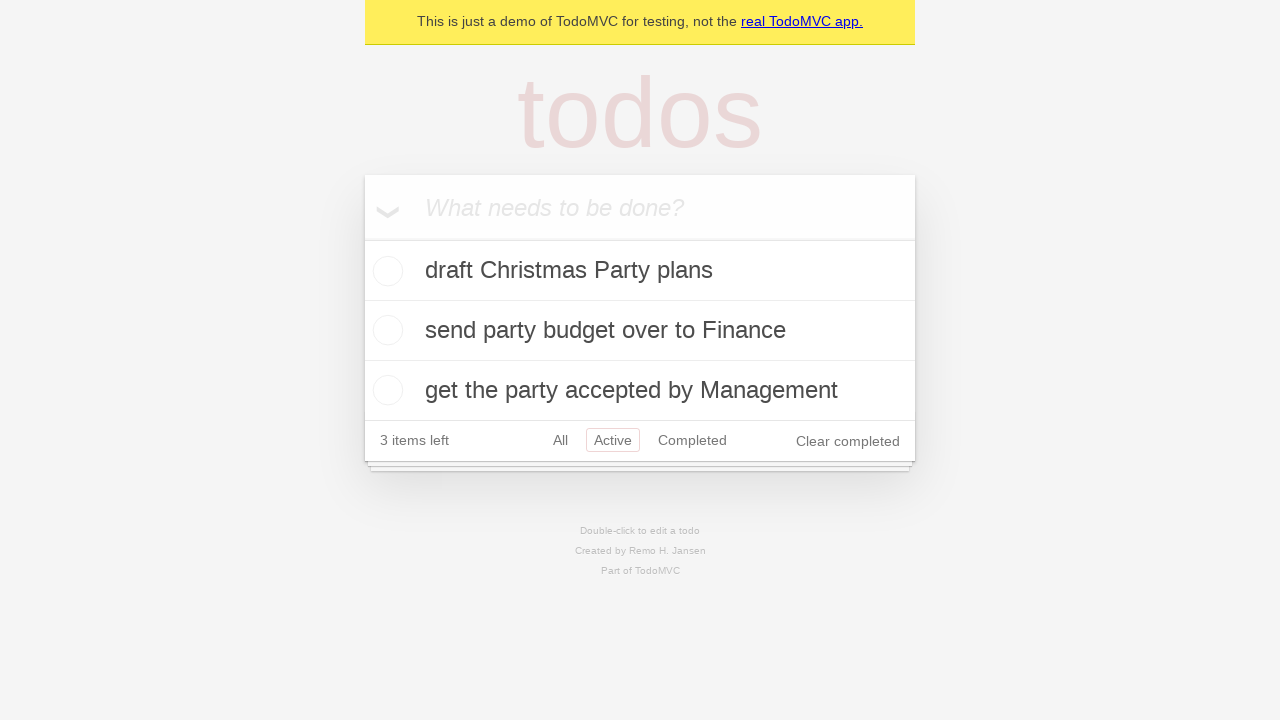